Tests a sample todo application by clicking on two existing list items to mark them complete, then adding a new todo item by typing in the input field and clicking the add button.

Starting URL: https://lambdatest.github.io/sample-todo-app/

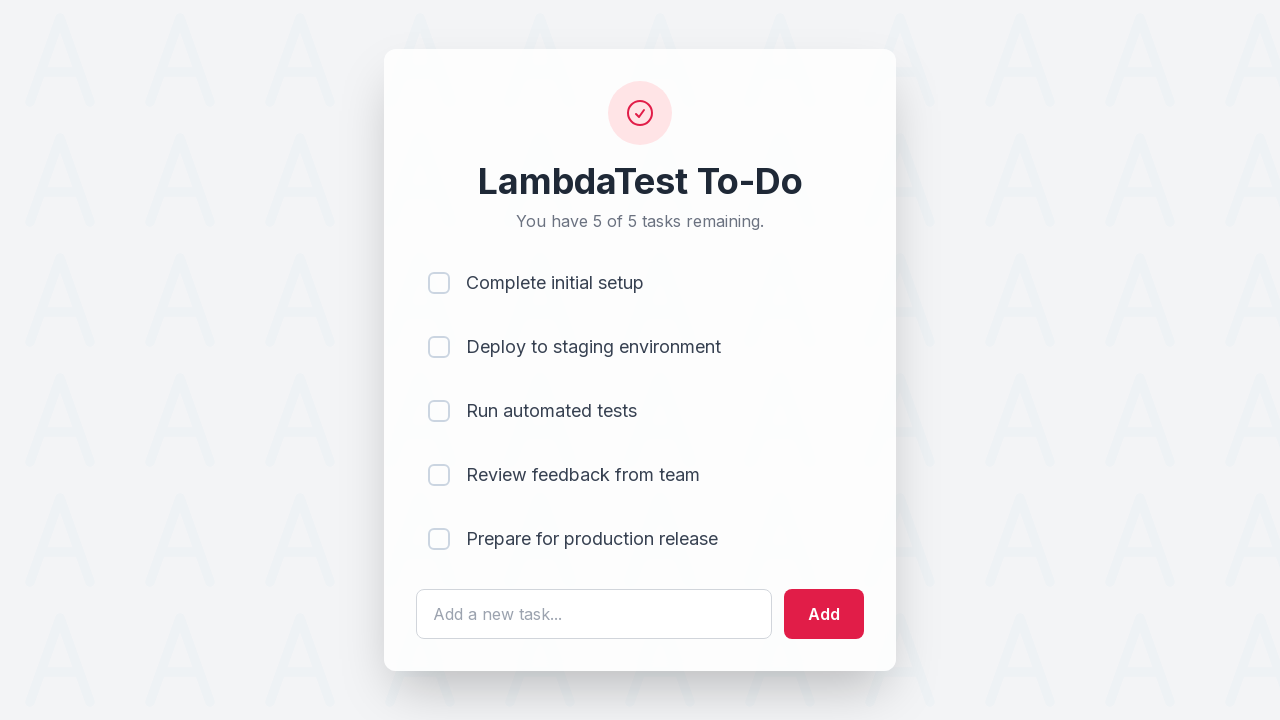

Clicked first list item to mark it complete at (439, 283) on [name='li1']
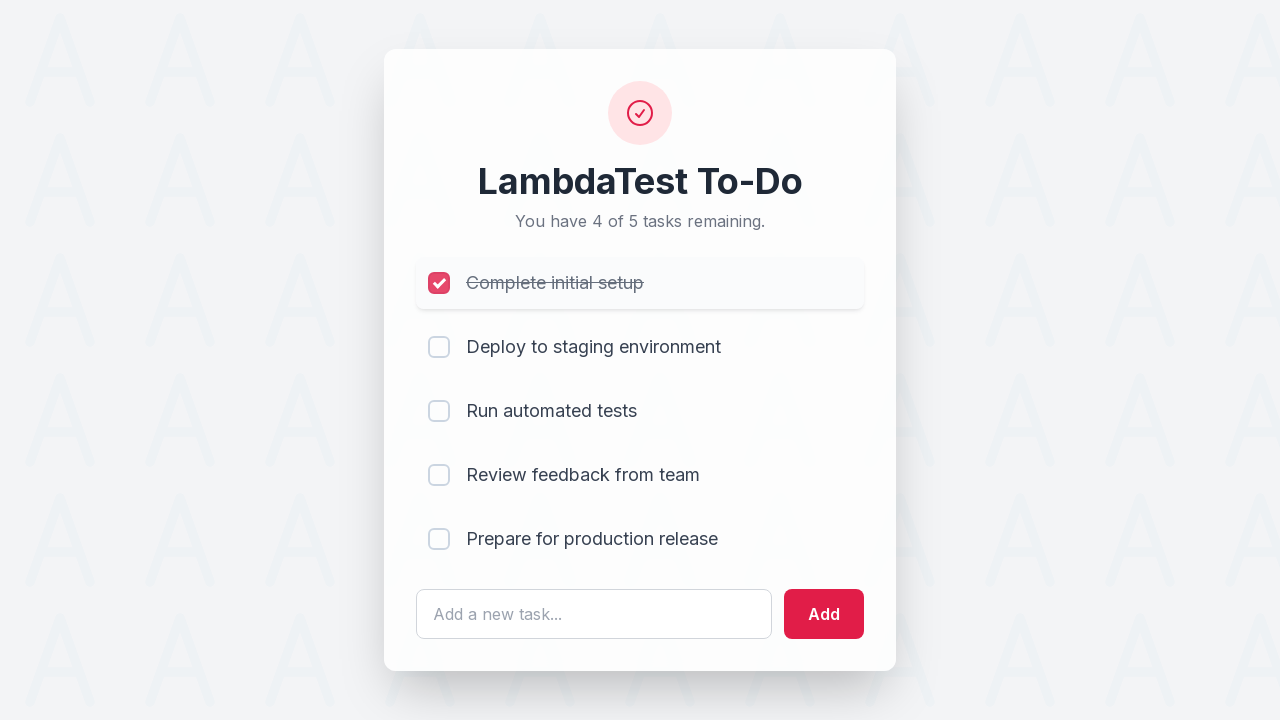

Clicked second list item to mark it complete at (439, 347) on [name='li2']
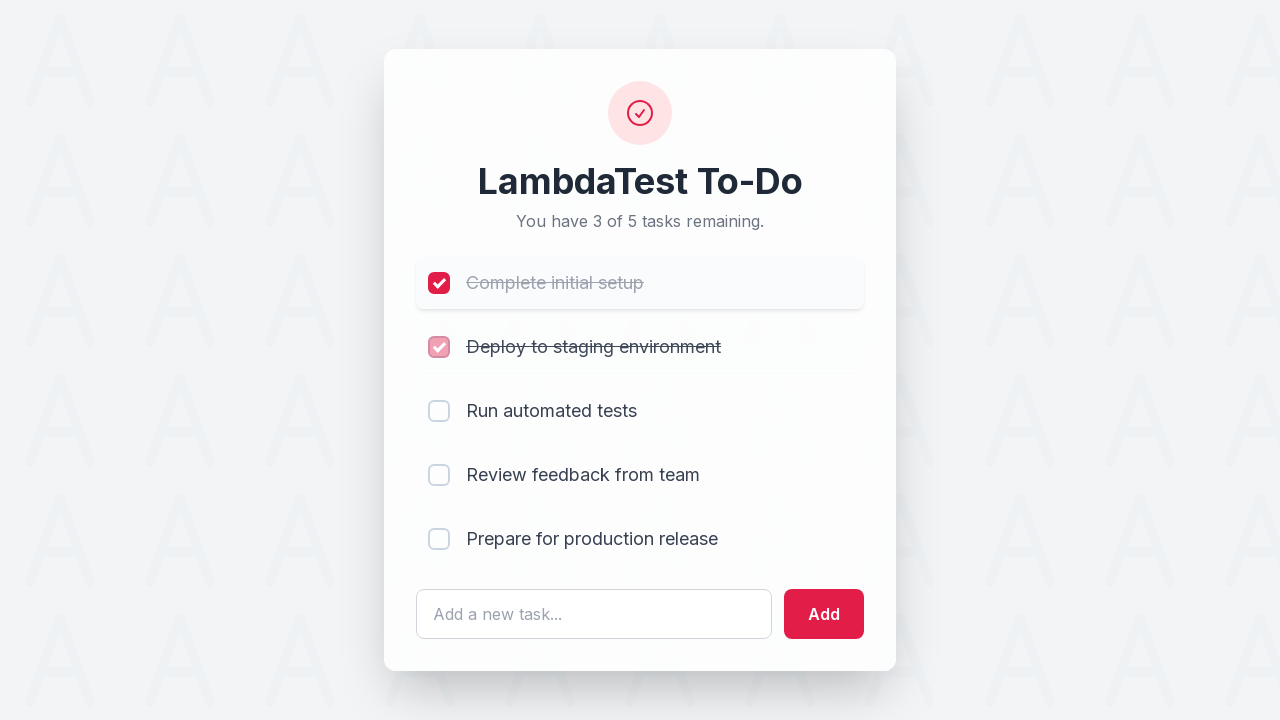

Typed 'Complete Lambdatest Tutorial' into the todo input field on #sampletodotext
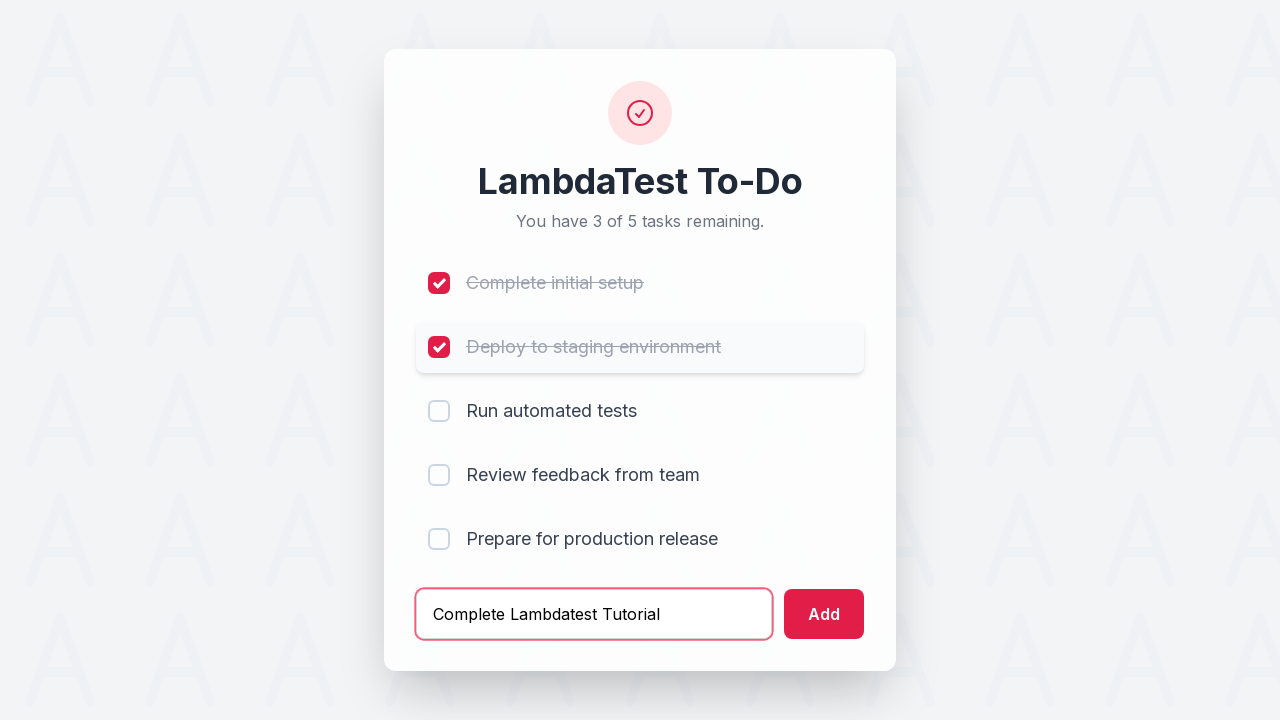

Clicked add button to create new todo item at (824, 614) on #addbutton
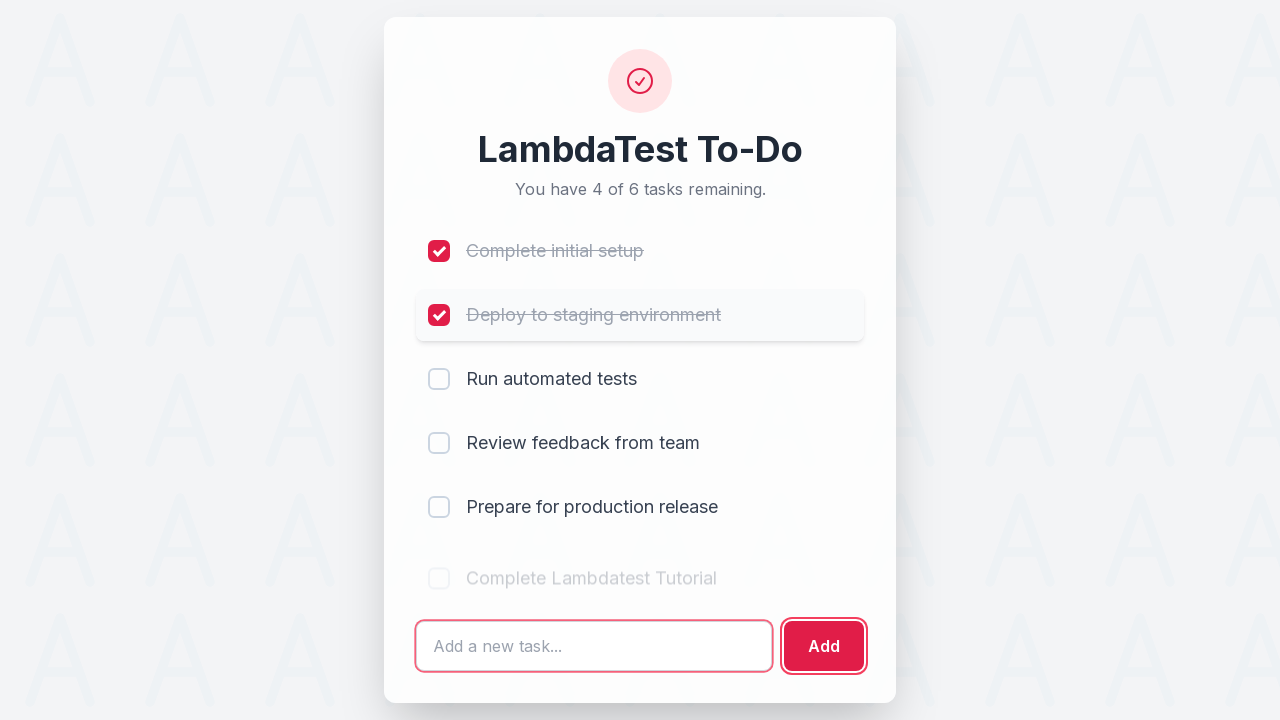

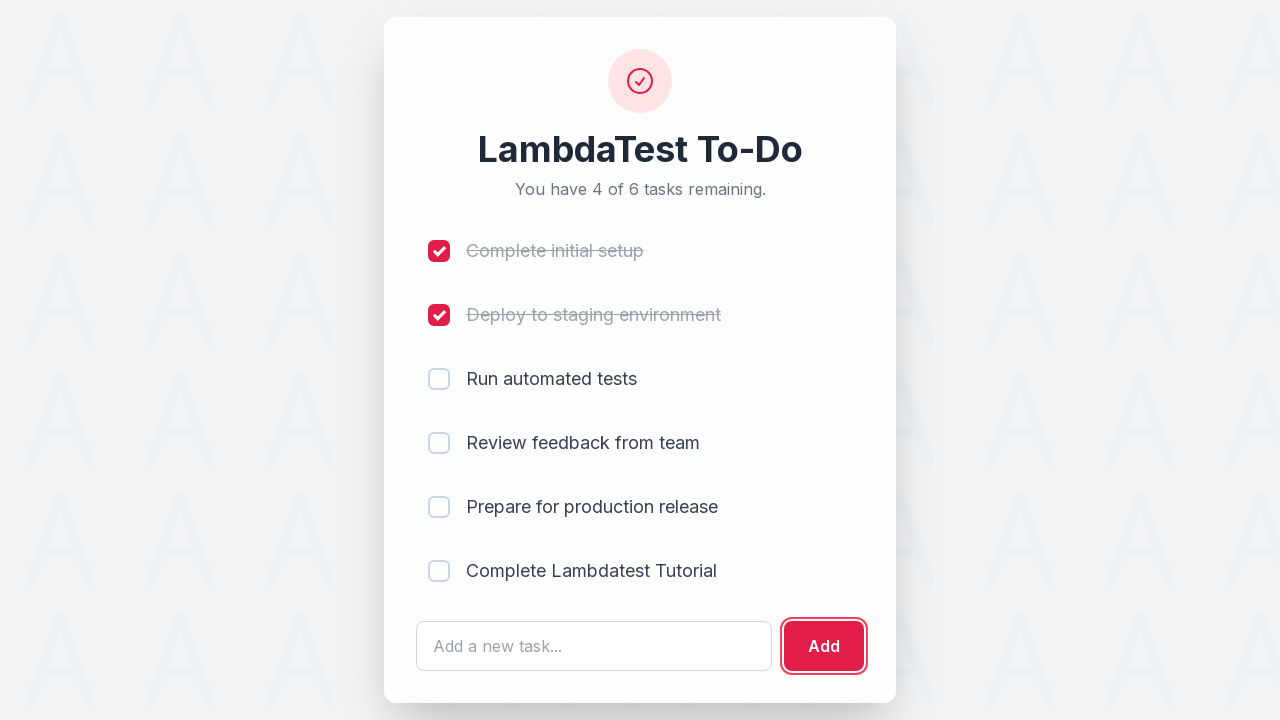